Tests multi-select dropdown by selecting multiple options from a dropdown menu

Starting URL: https://demoqa.com

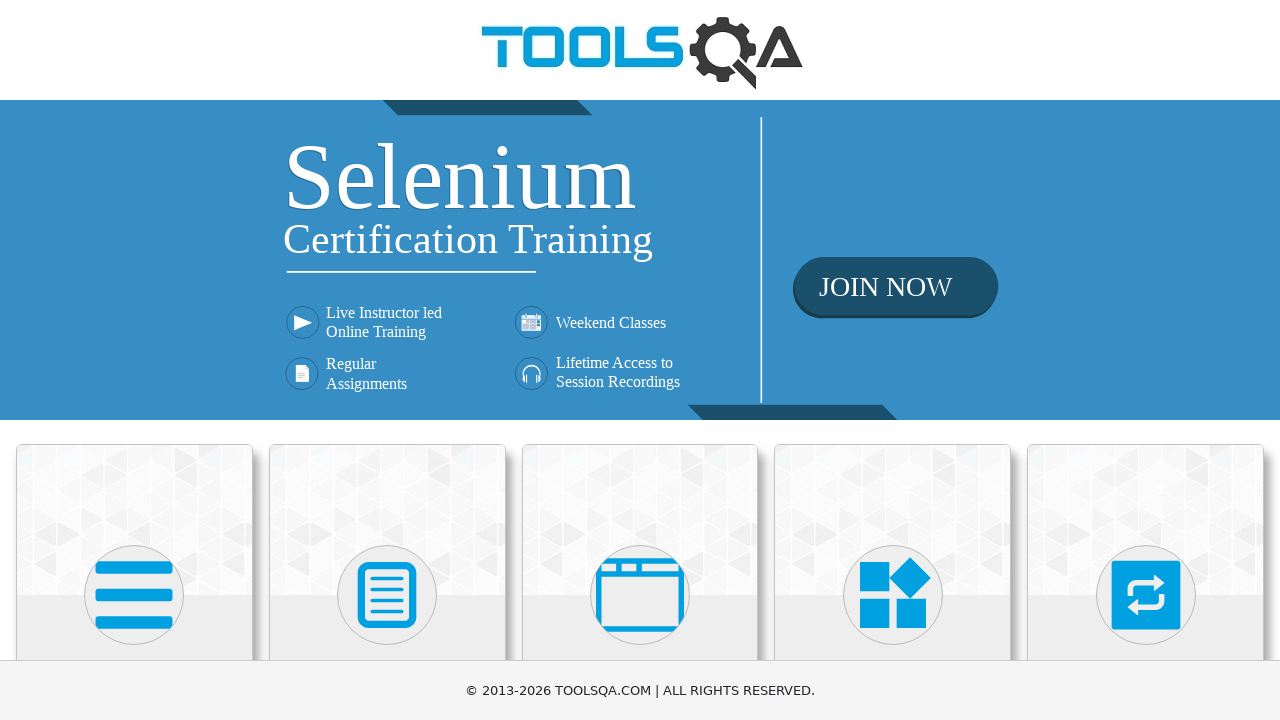

Clicked on Elements section at (134, 360) on xpath=//h5[text()='Elements']
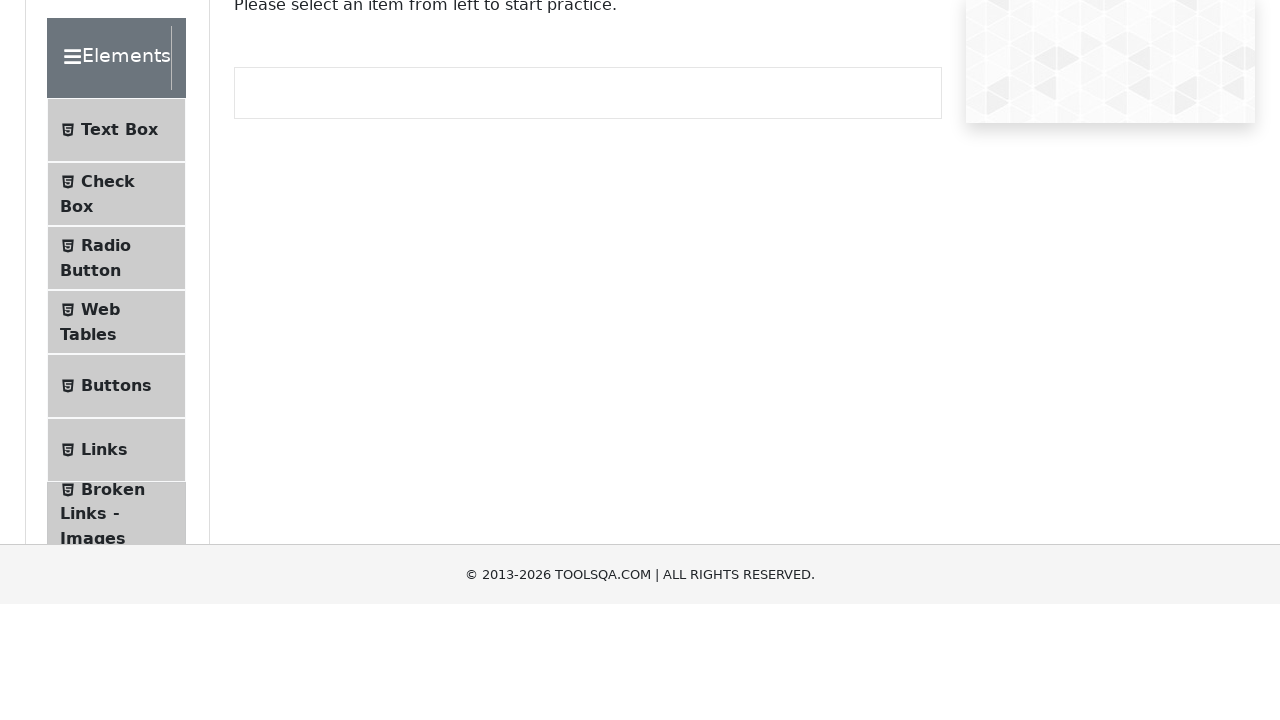

Clicked on Widgets section at (103, 387) on text=Widgets
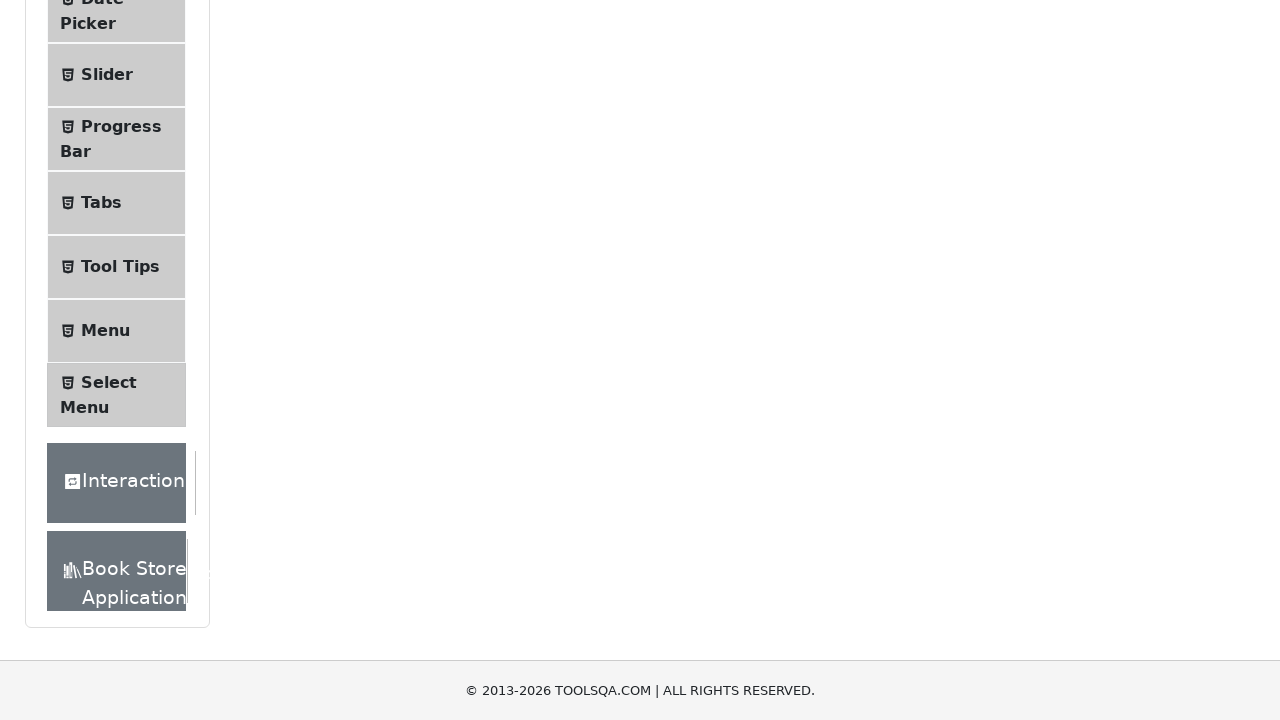

Clicked on Select Menu at (109, 382) on div.left-pannel >> text=Select Menu
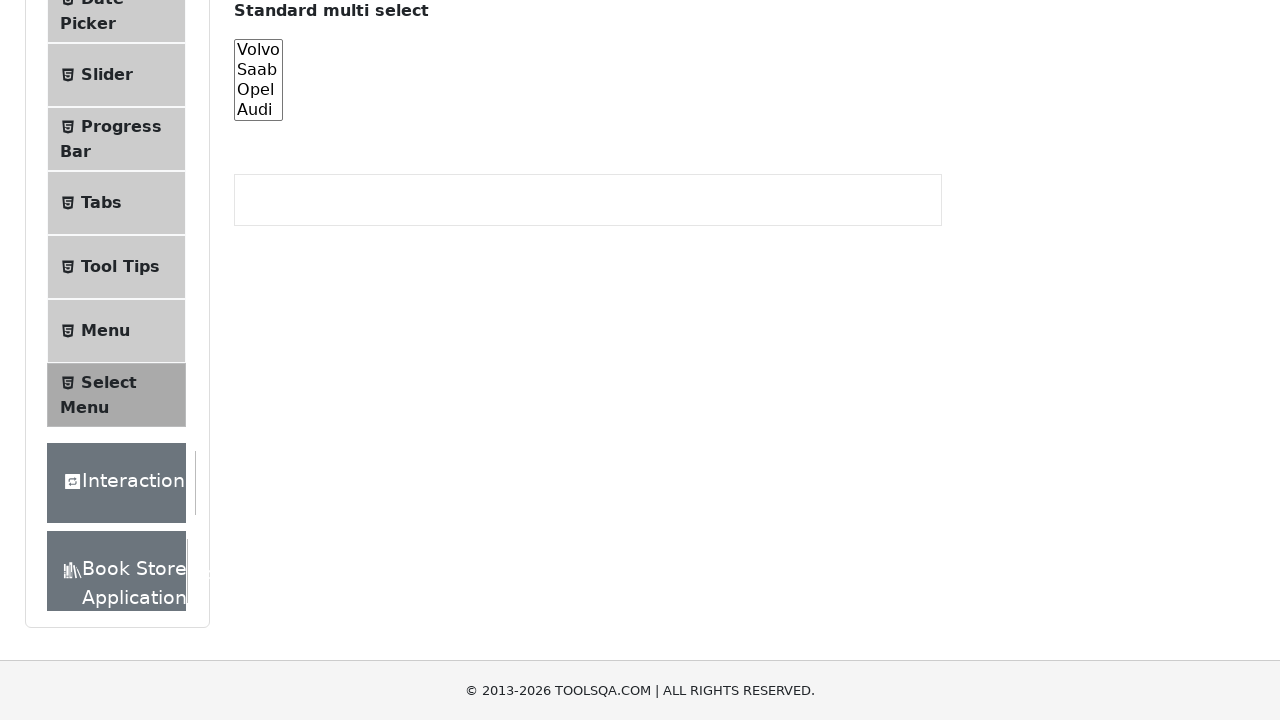

Clicked on multiselect dropdown to open it at (405, 360) on xpath=//b[text()='Multiselect drop down']/../../div[1]
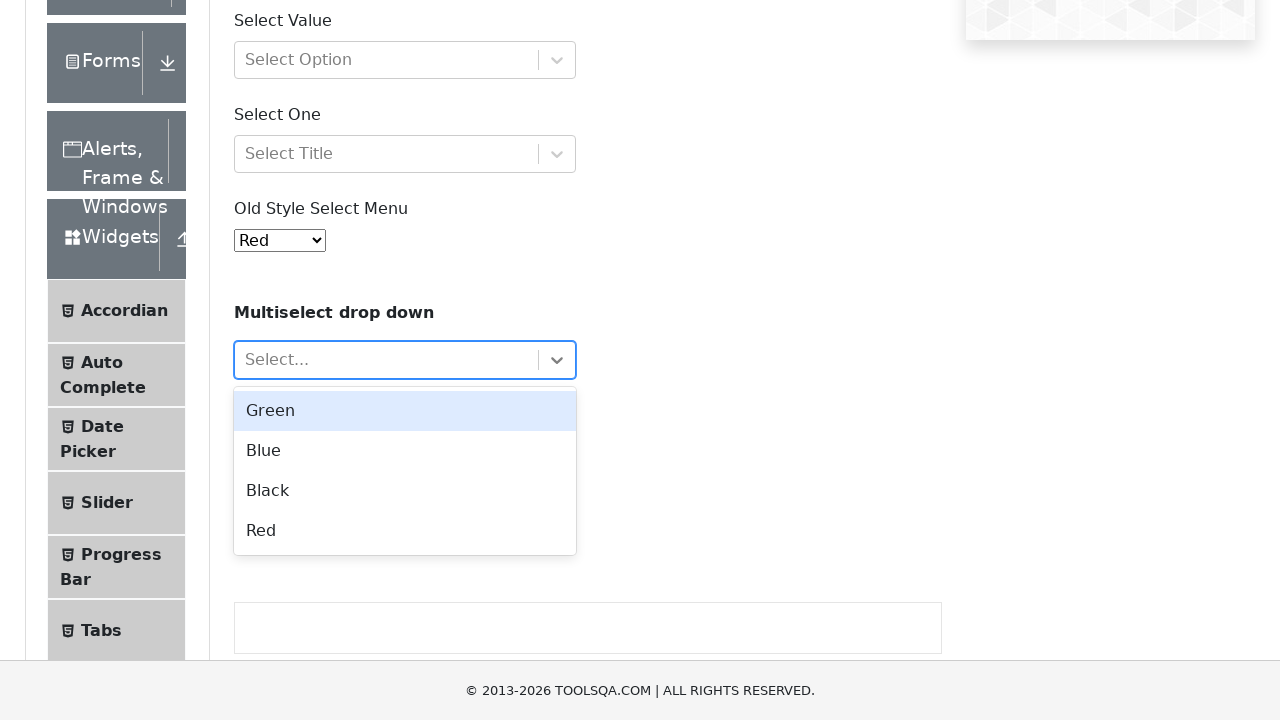

Selected first option from multiselect dropdown at (405, 471) on xpath=//b[text()='Multiselect drop down']/../../div/div[2]
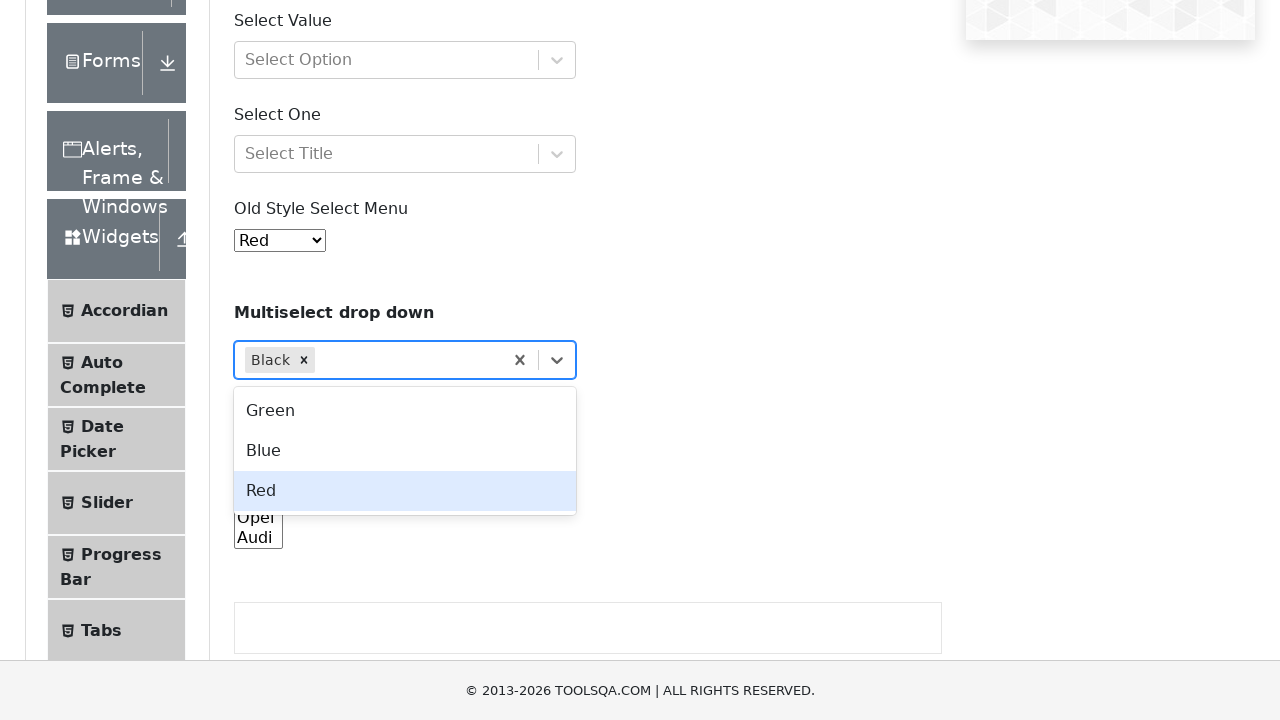

Selected another option from multiselect dropdown at (405, 451) on xpath=//b[text()='Multiselect drop down']/../../div/div[2]
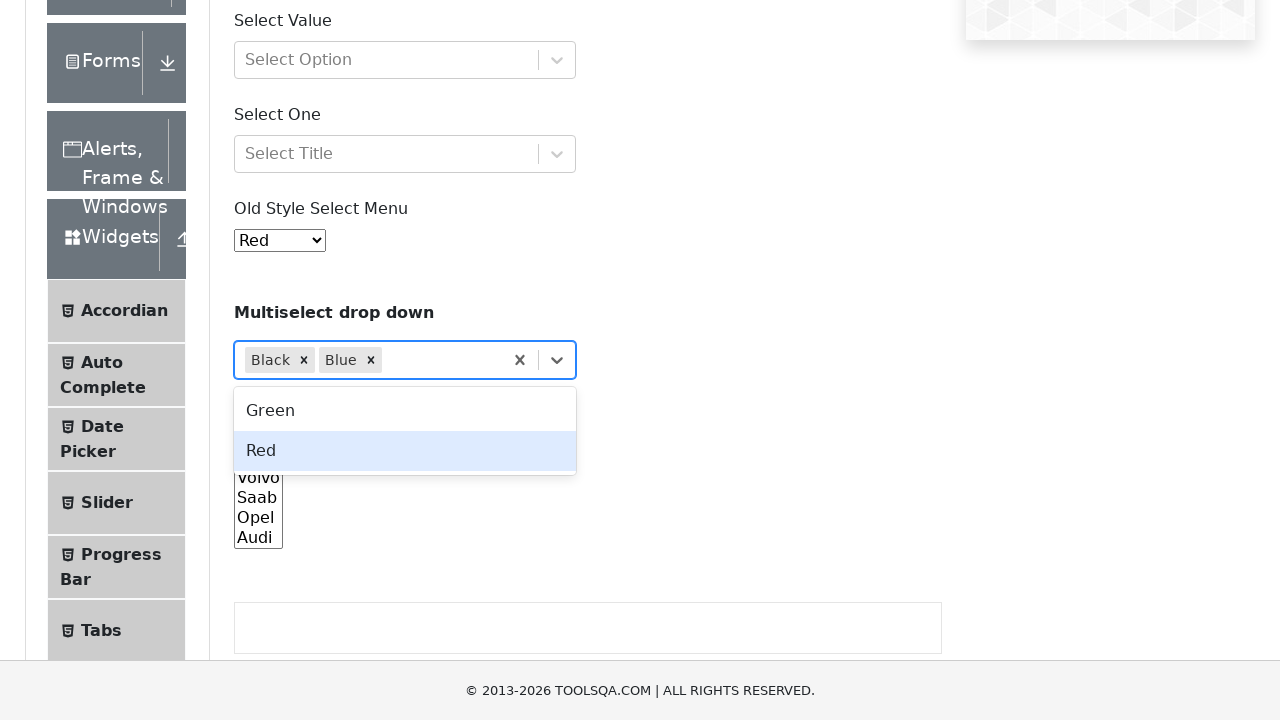

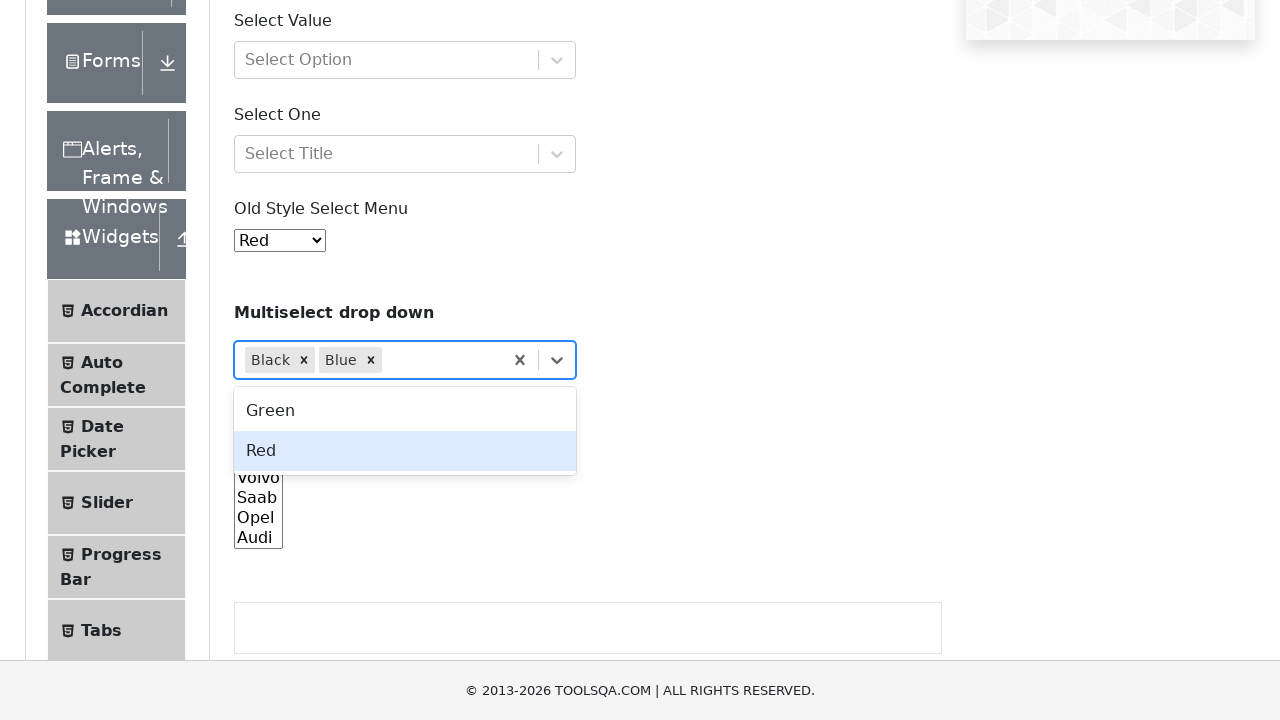